Tests the Playwright documentation homepage by verifying the page title contains "Playwright", checking the "Get Started" link has the correct href attribute, clicking on it, and verifying navigation to the intro page.

Starting URL: https://playwright.dev/

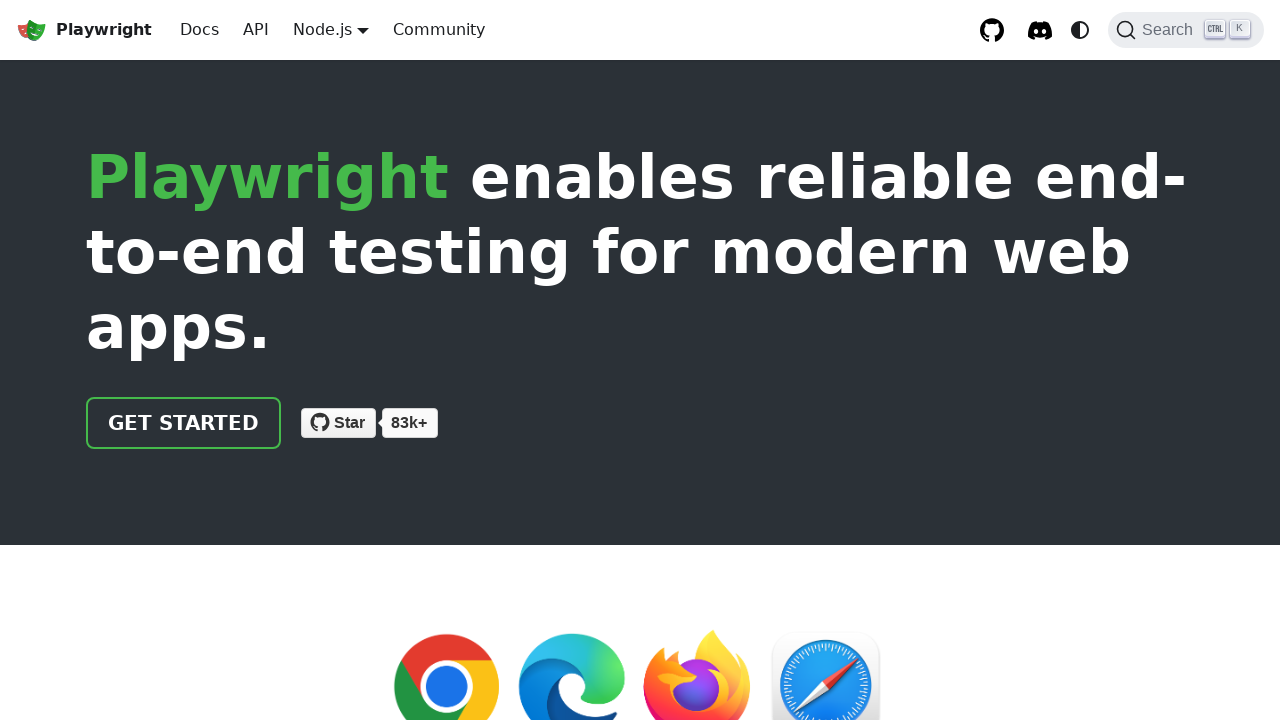

Verified page title contains 'Playwright'
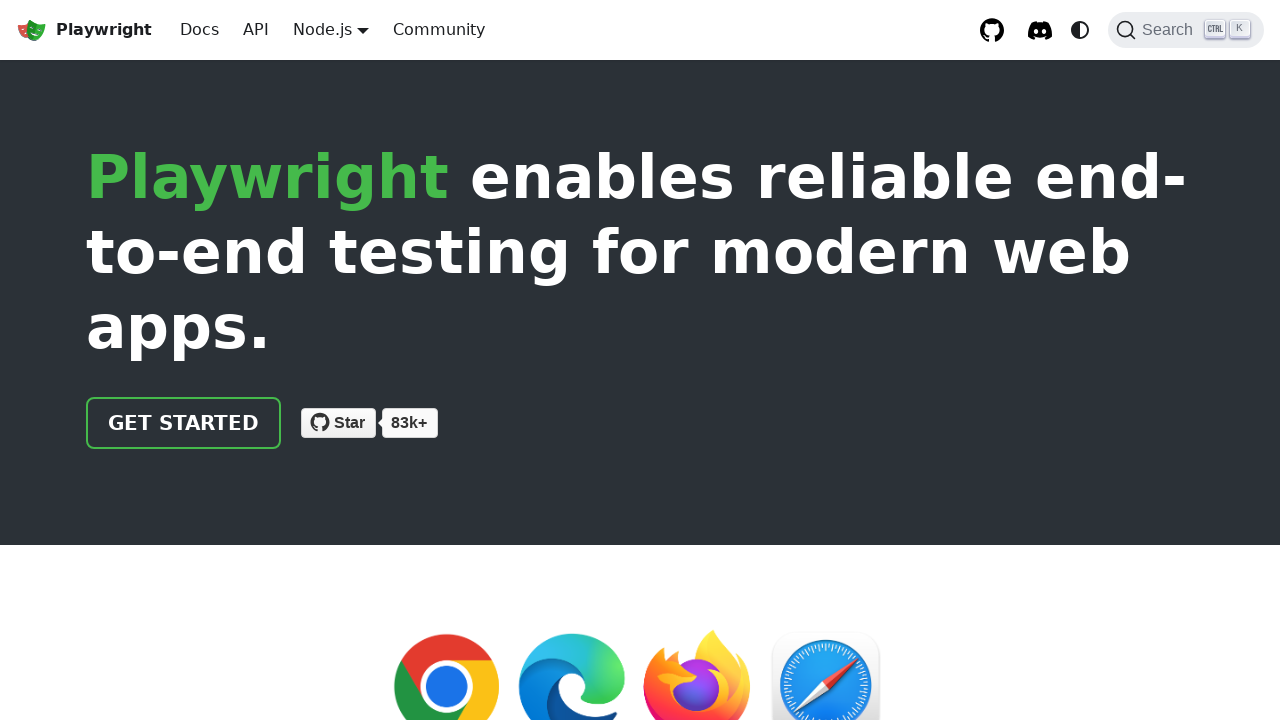

Located the 'Get Started' link
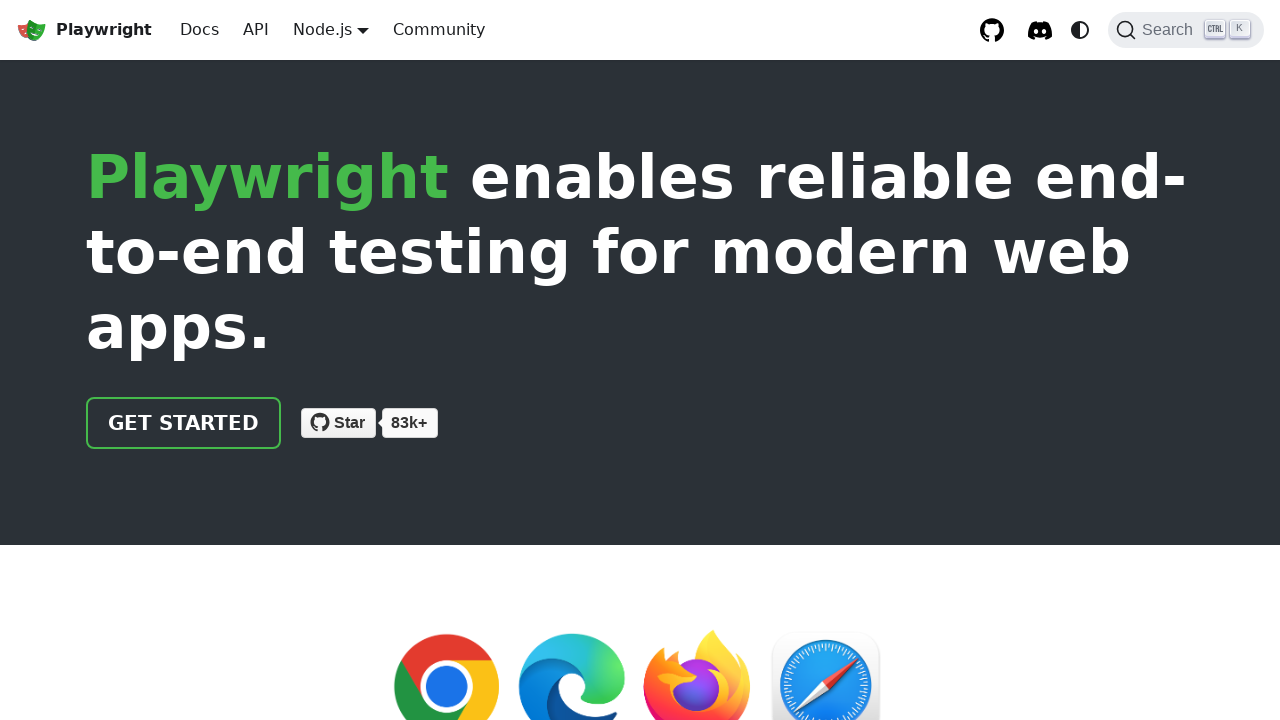

Verified 'Get Started' link href is '/docs/intro'
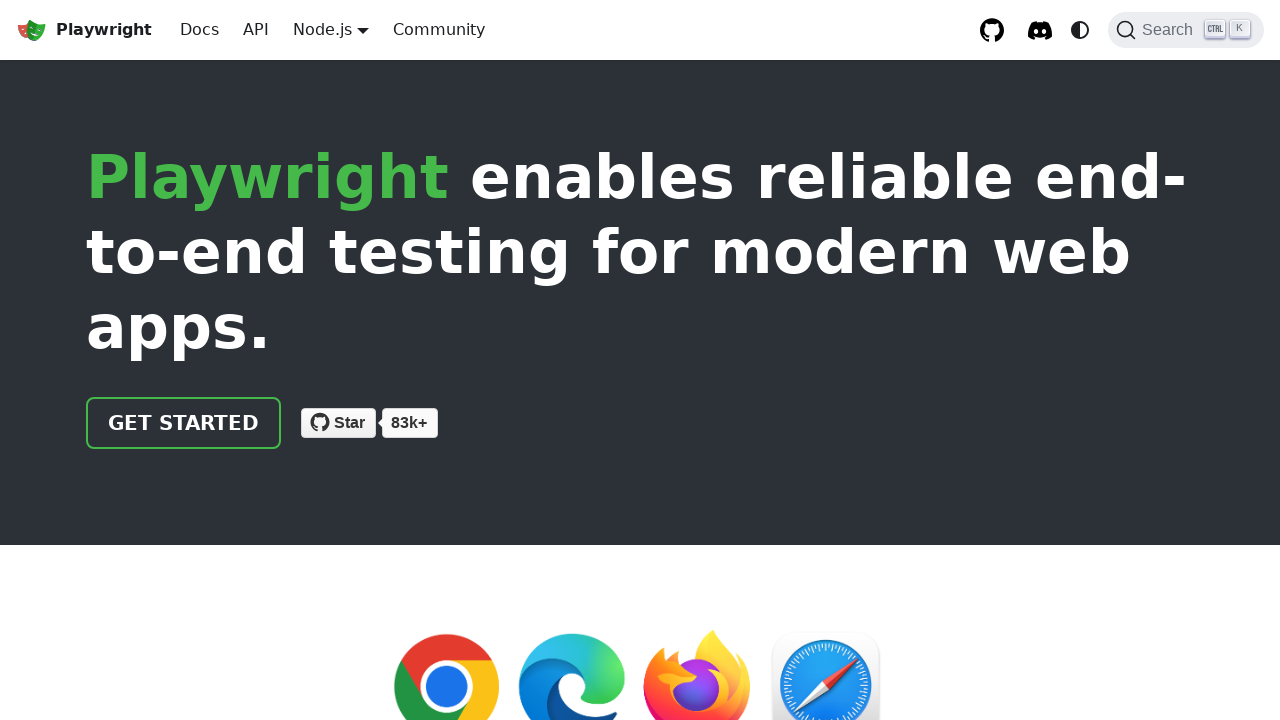

Clicked the 'Get Started' link at (184, 423) on text=Get Started
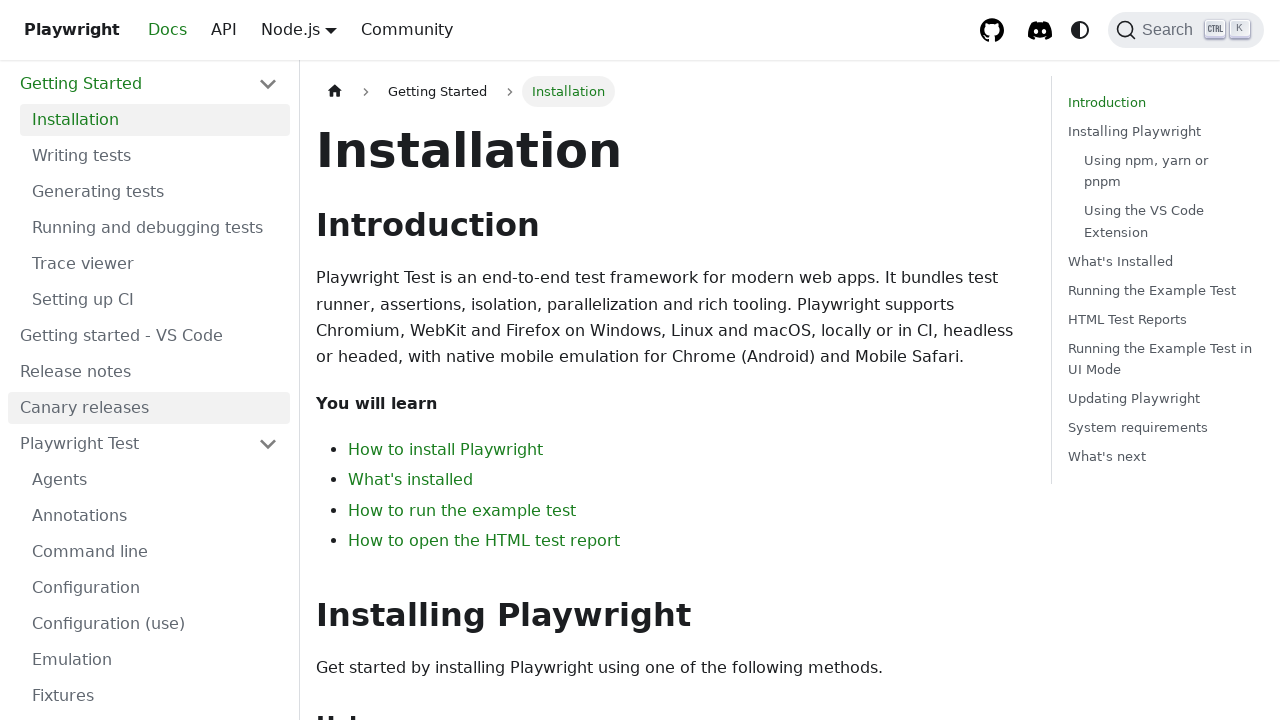

Navigated to intro page and URL verified
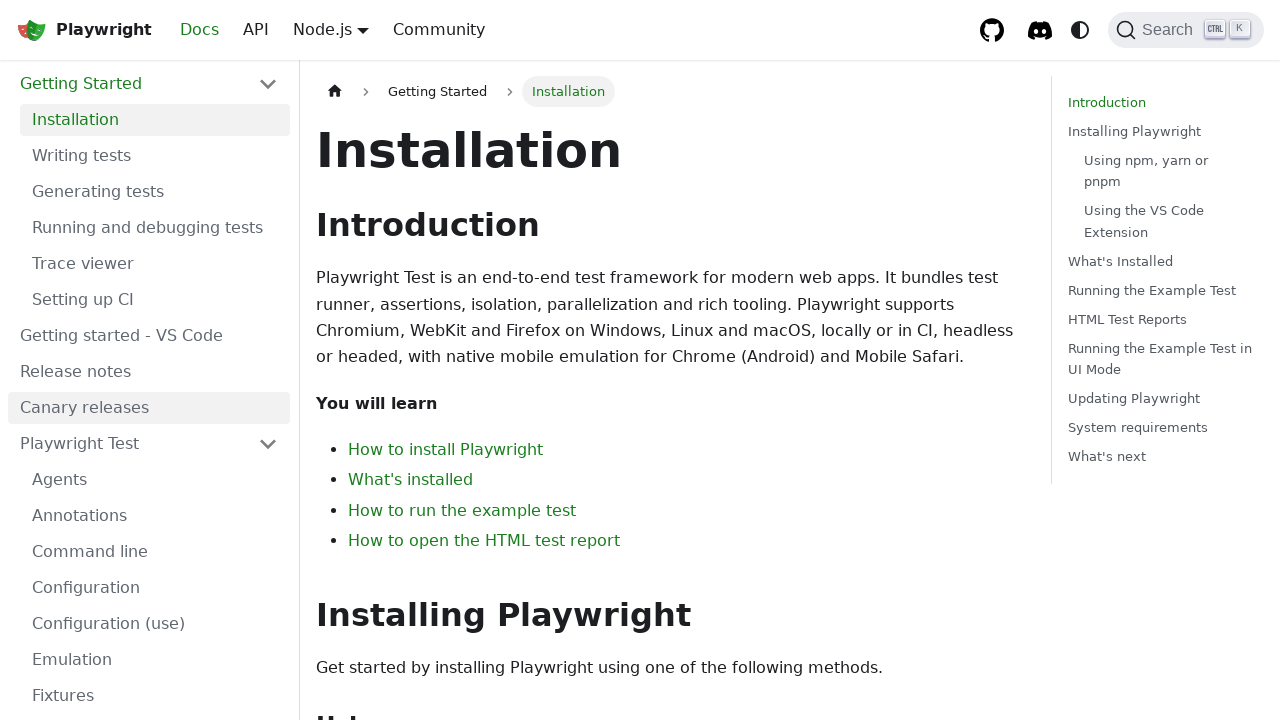

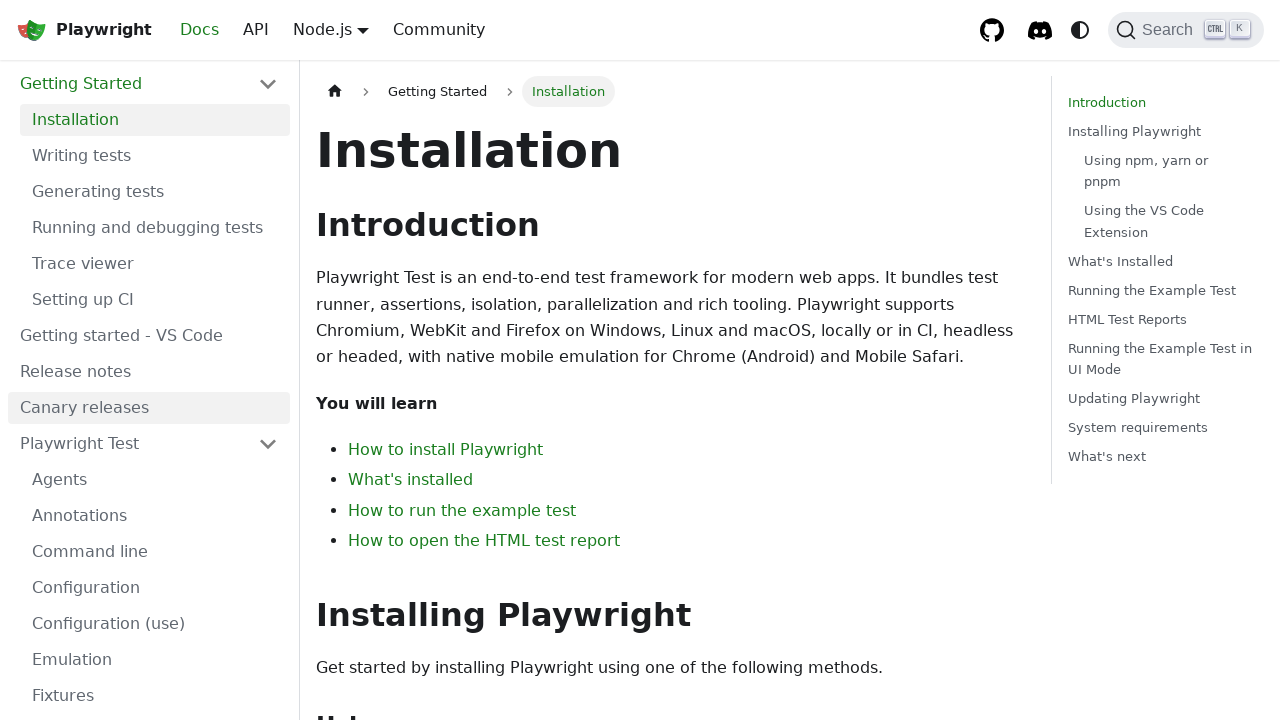